Tests a wait scenario by clicking a verify button and checking for a success message

Starting URL: http://suninjuly.github.io/wait1.html

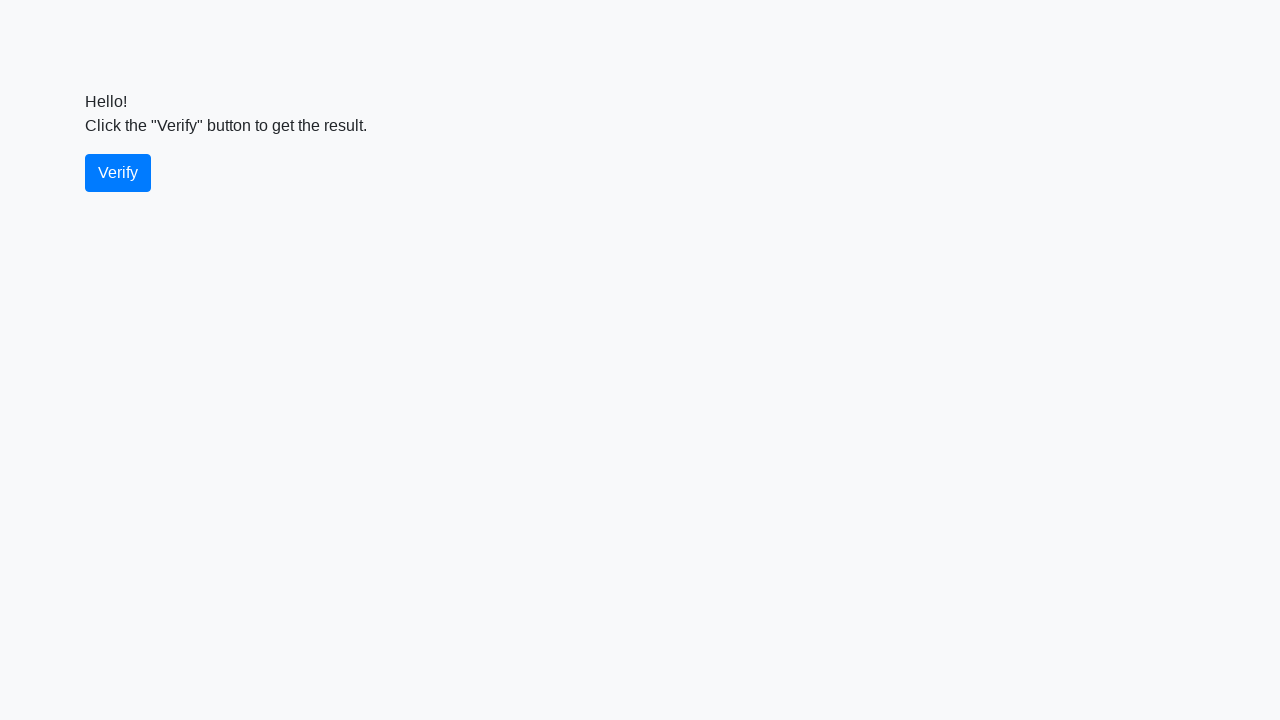

Clicked the verify button at (118, 173) on #verify
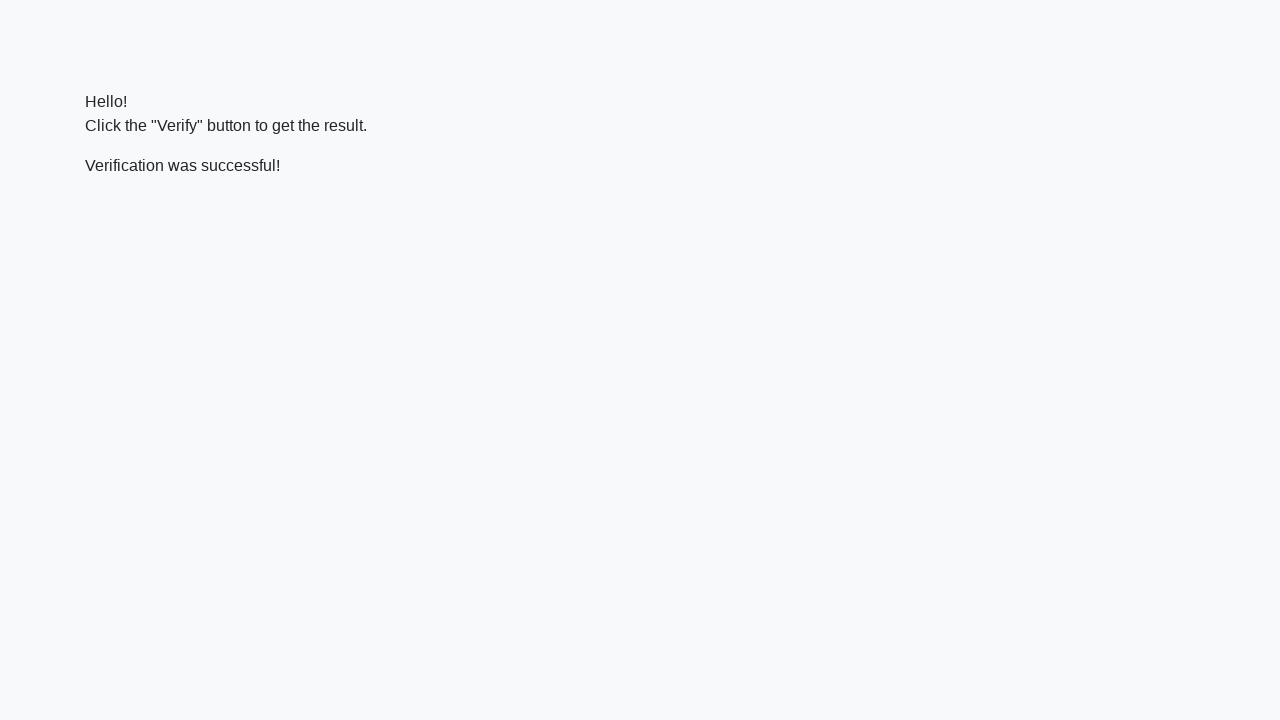

Located the verify message element
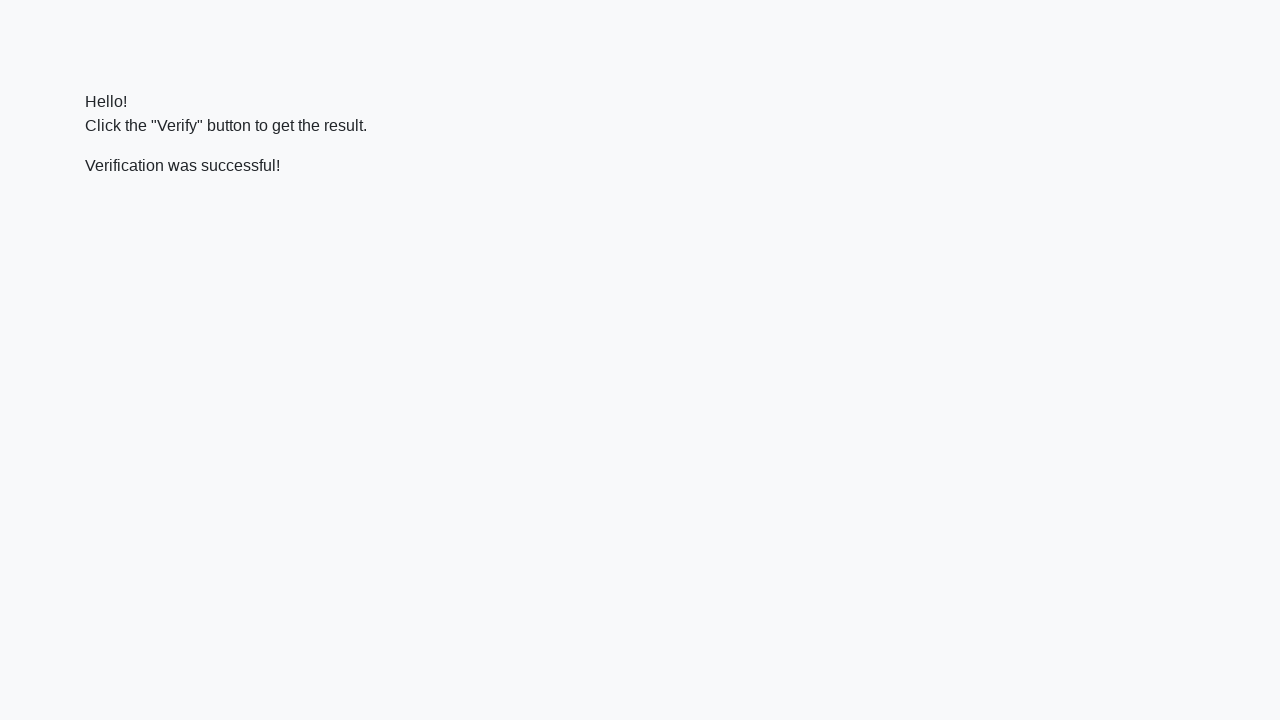

Waited for success message to appear
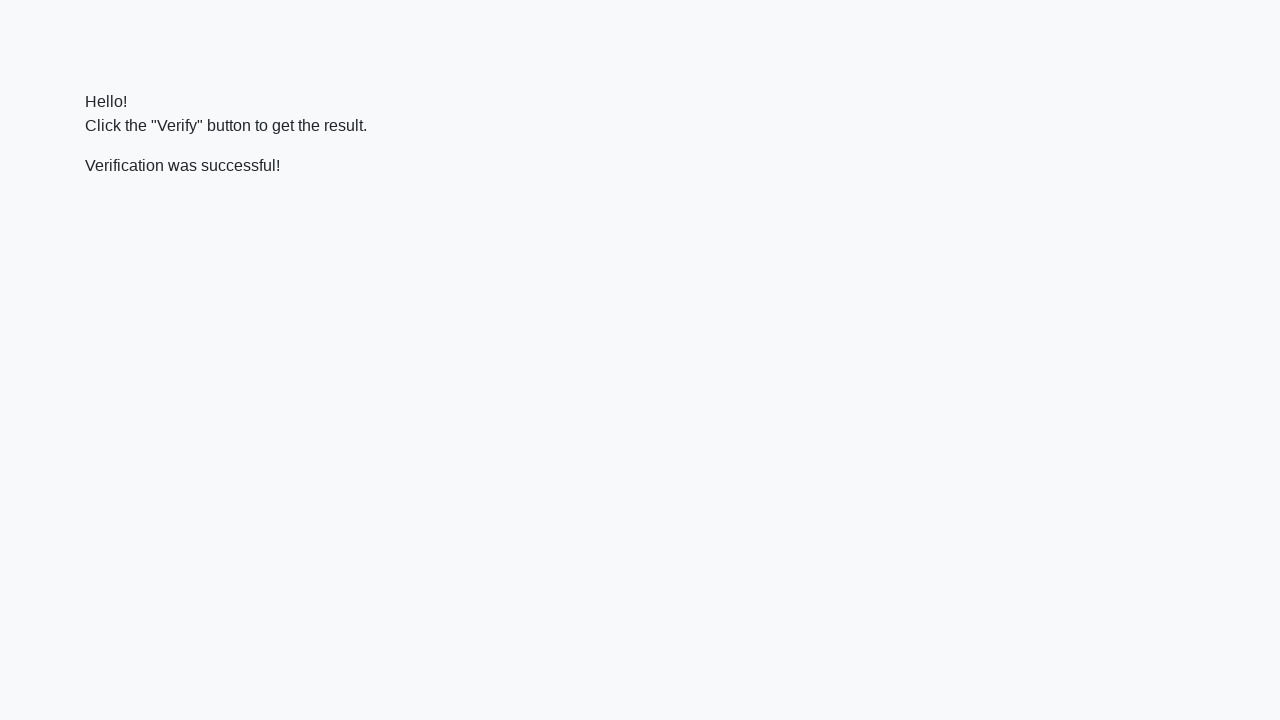

Verified that success message contains 'successful'
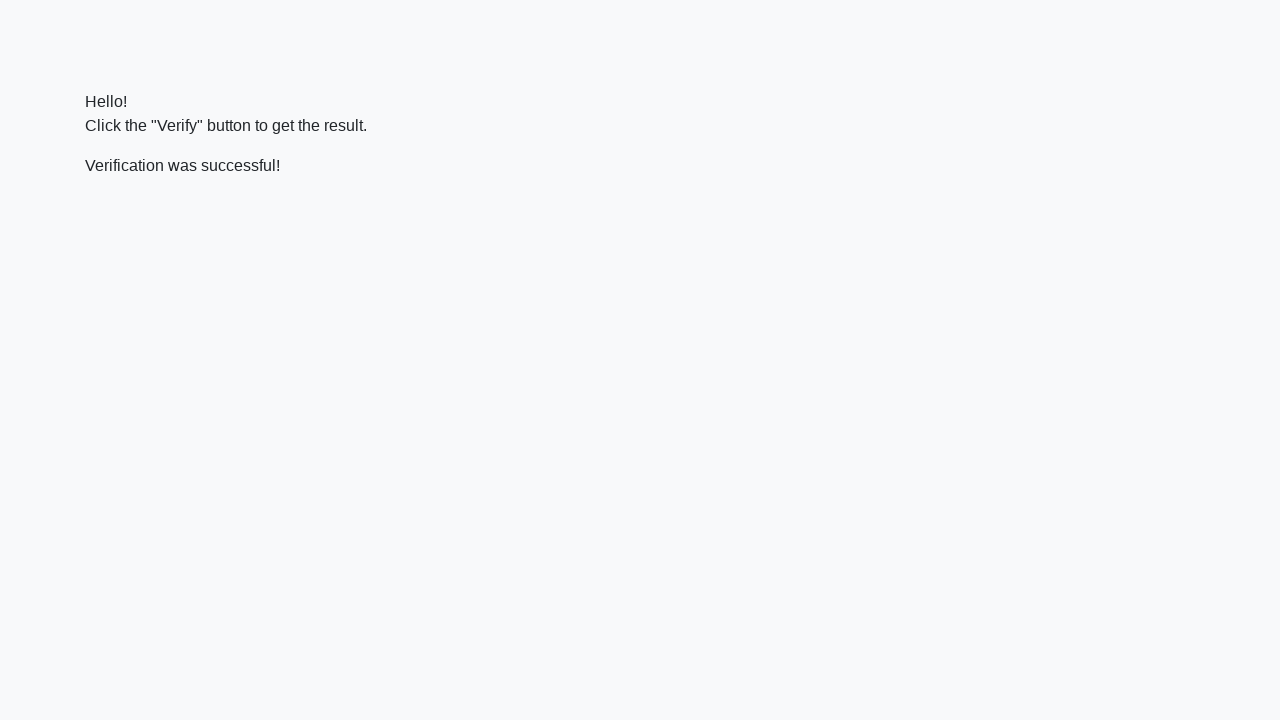

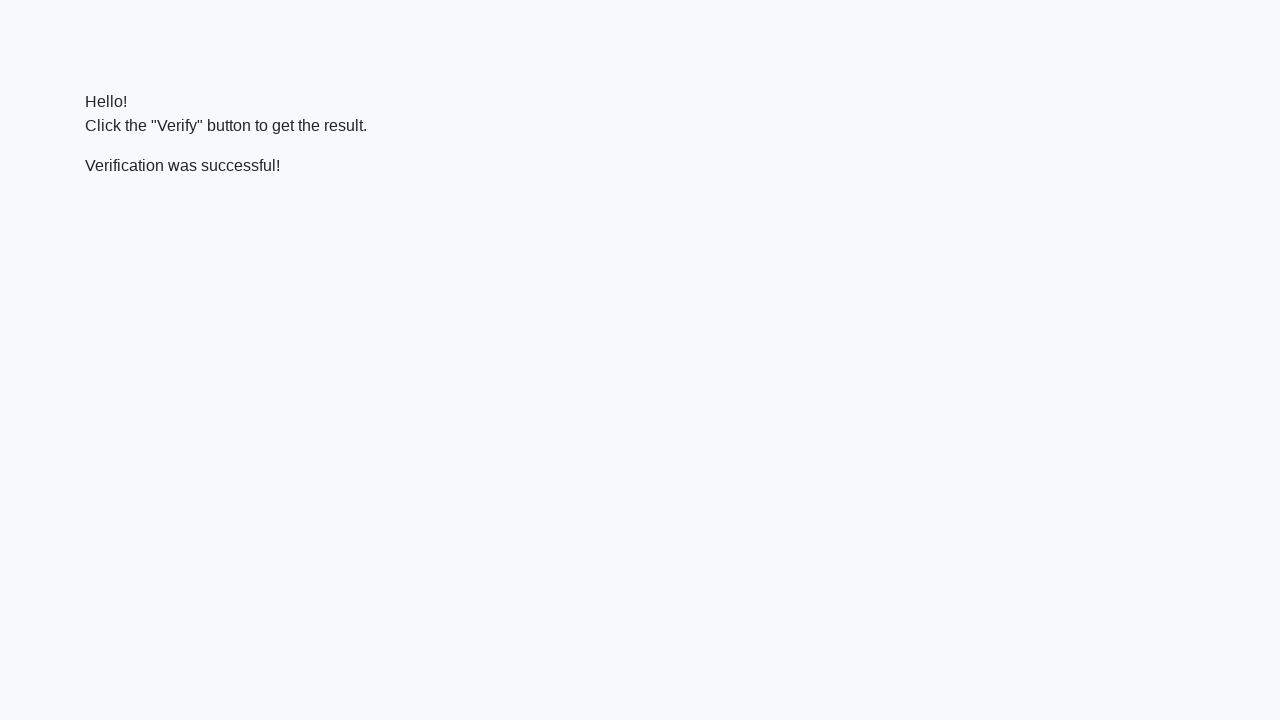